Verifies that the login page header displays "Log in to ZeroBank" text by checking the h3 element on the page.

Starting URL: http://zero.webappsecurity.com/login.html

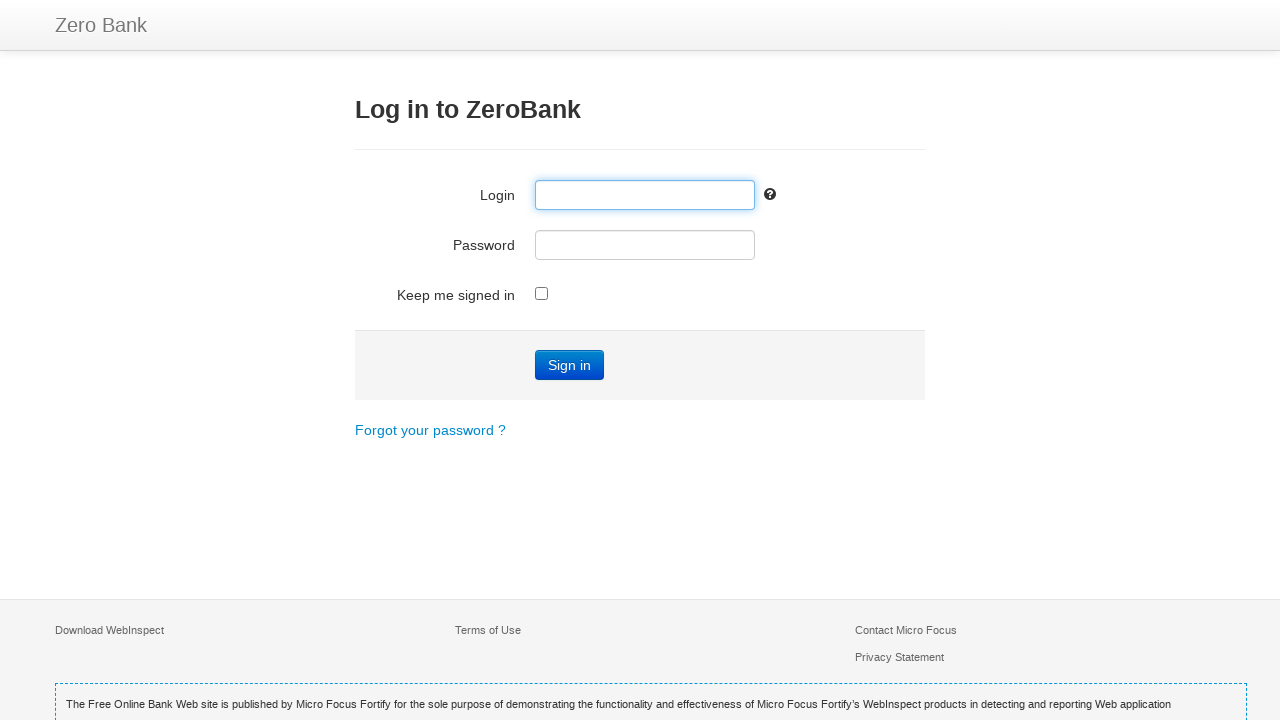

Navigated to ZeroBank login page
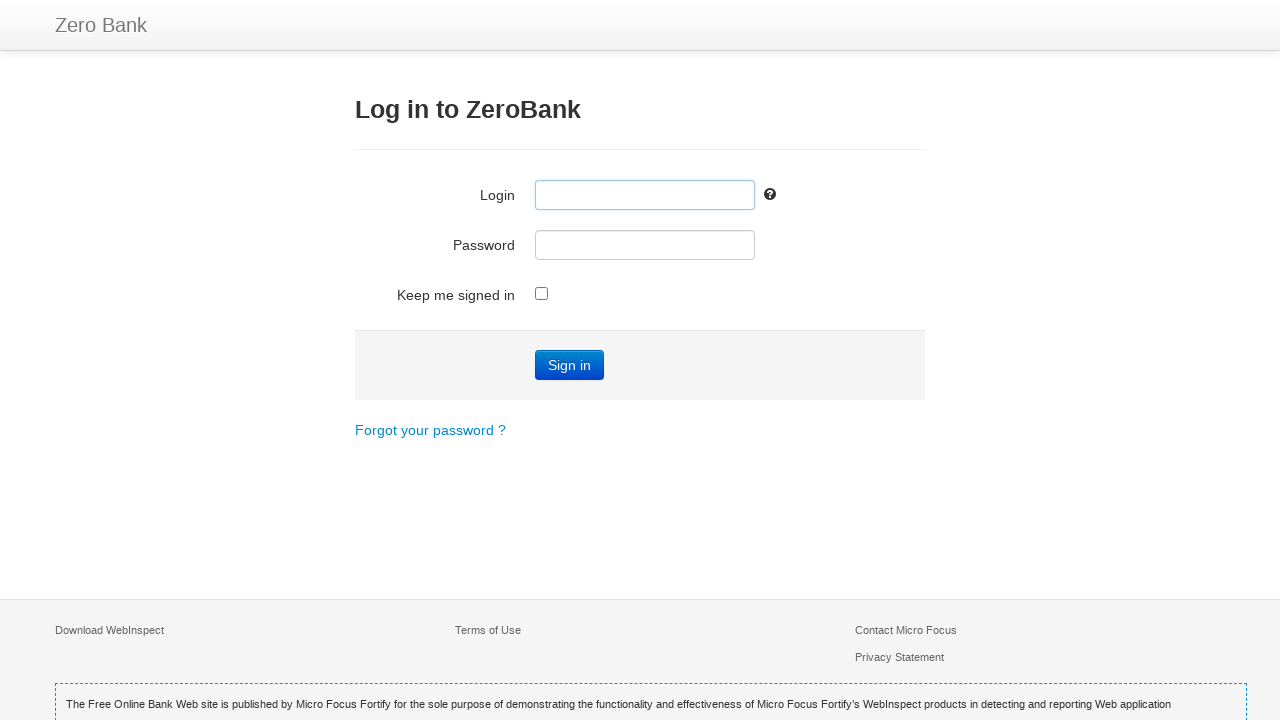

H3 header element loaded on page
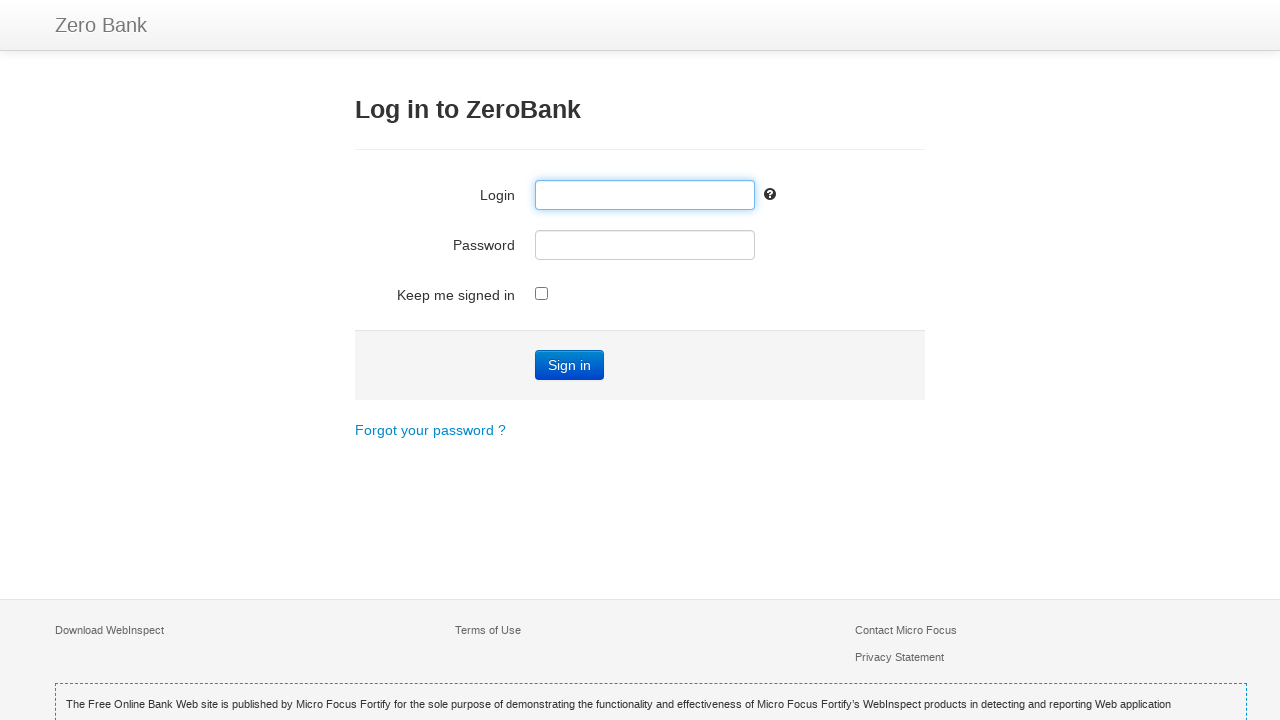

Retrieved header text content
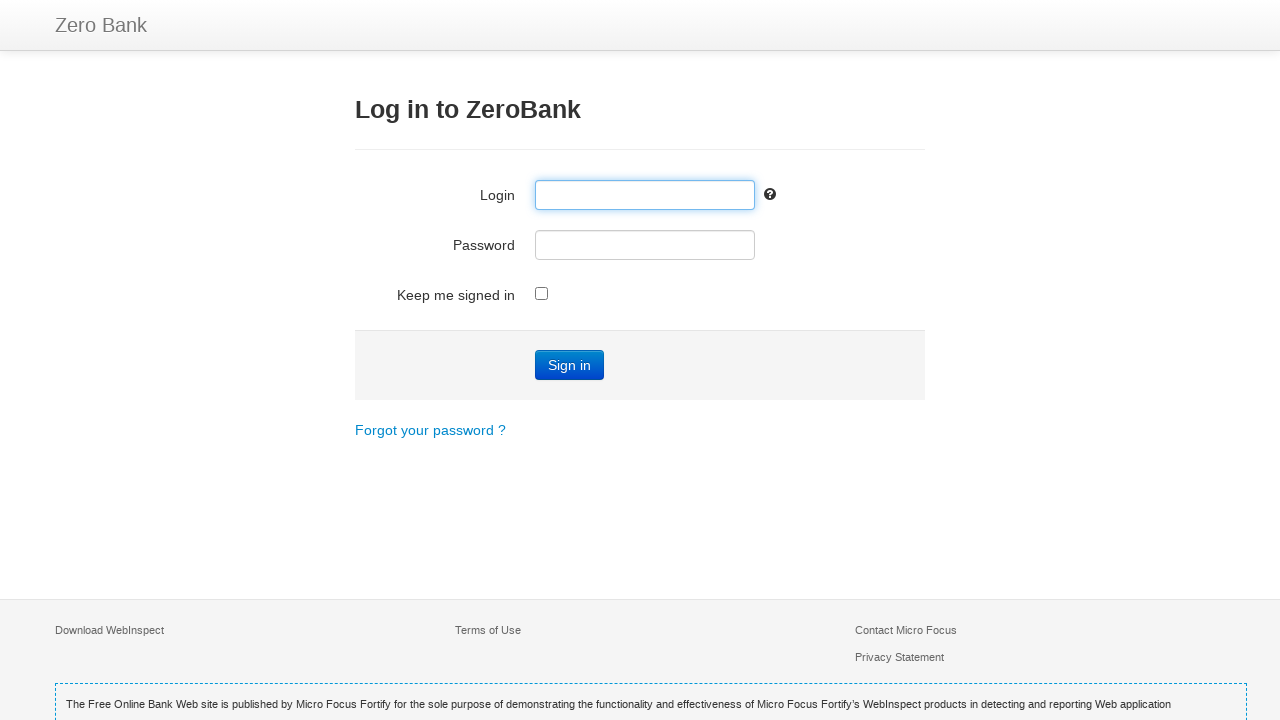

Verified header text matches 'Log in to ZeroBank'
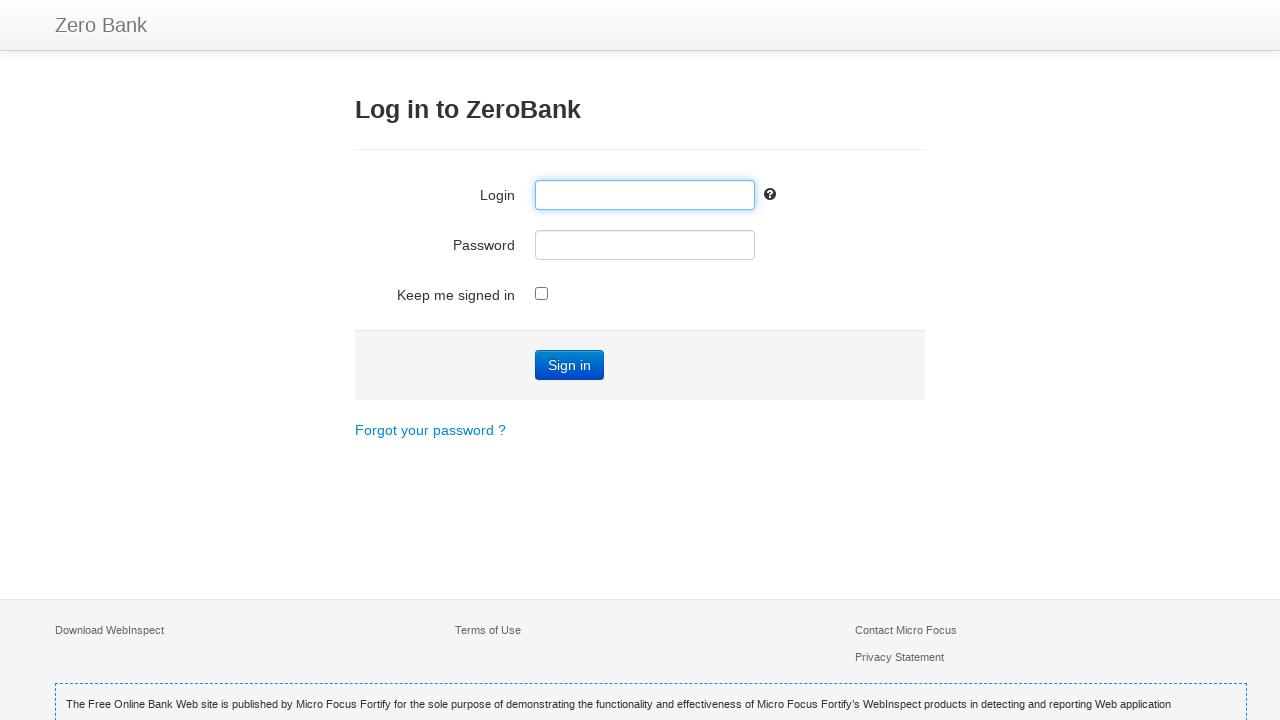

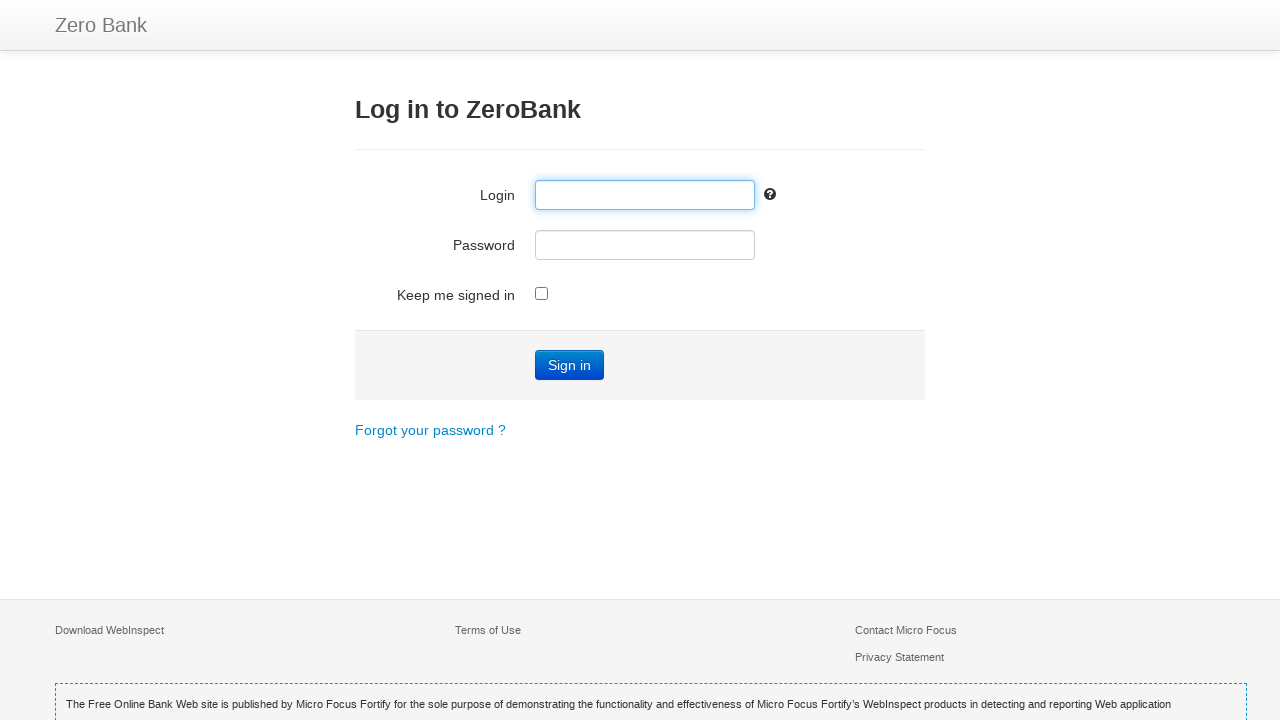